Tests the shopping cart functionality on demoblaze.com by adding three phone products (iPhone 6, Nexus 6, Nokia Lumia 1520) to cart, navigating to cart, deleting one item, and completing the checkout process with order details.

Starting URL: https://www.demoblaze.com/index.html

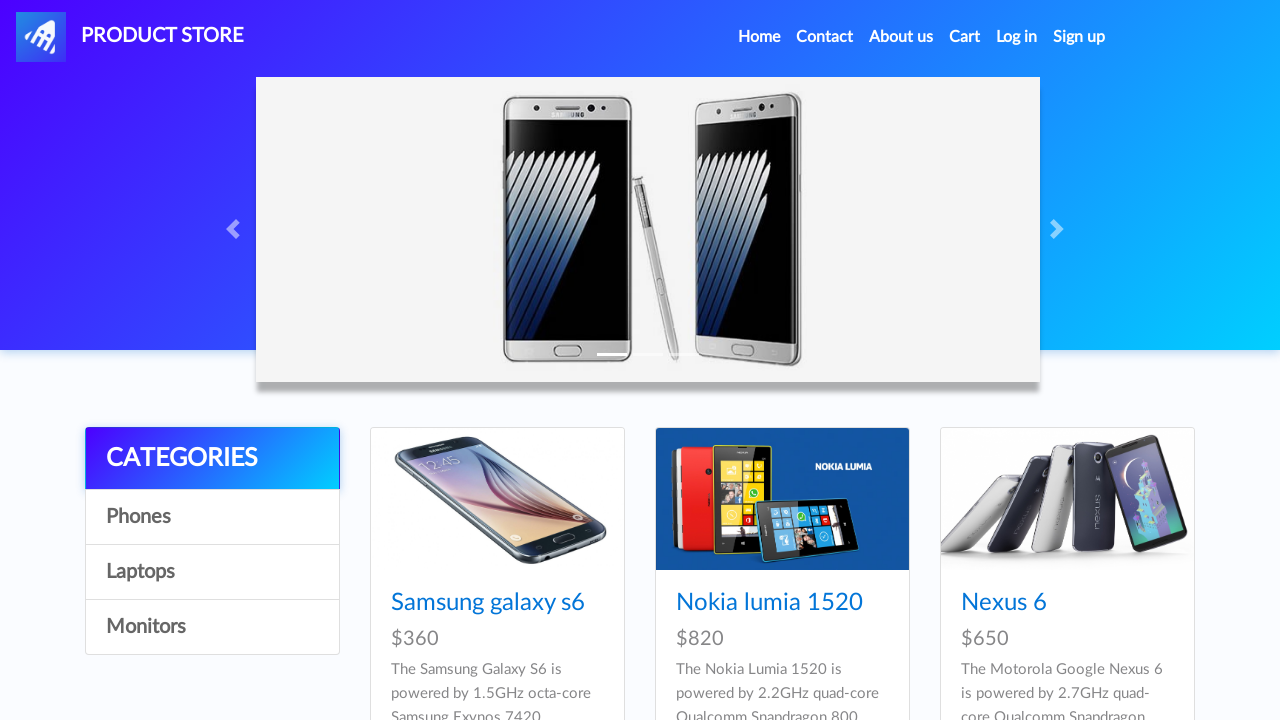

Clicked on iPhone 6 32gb product link at (752, 361) on a:has-text('Iphone 6 32gb')
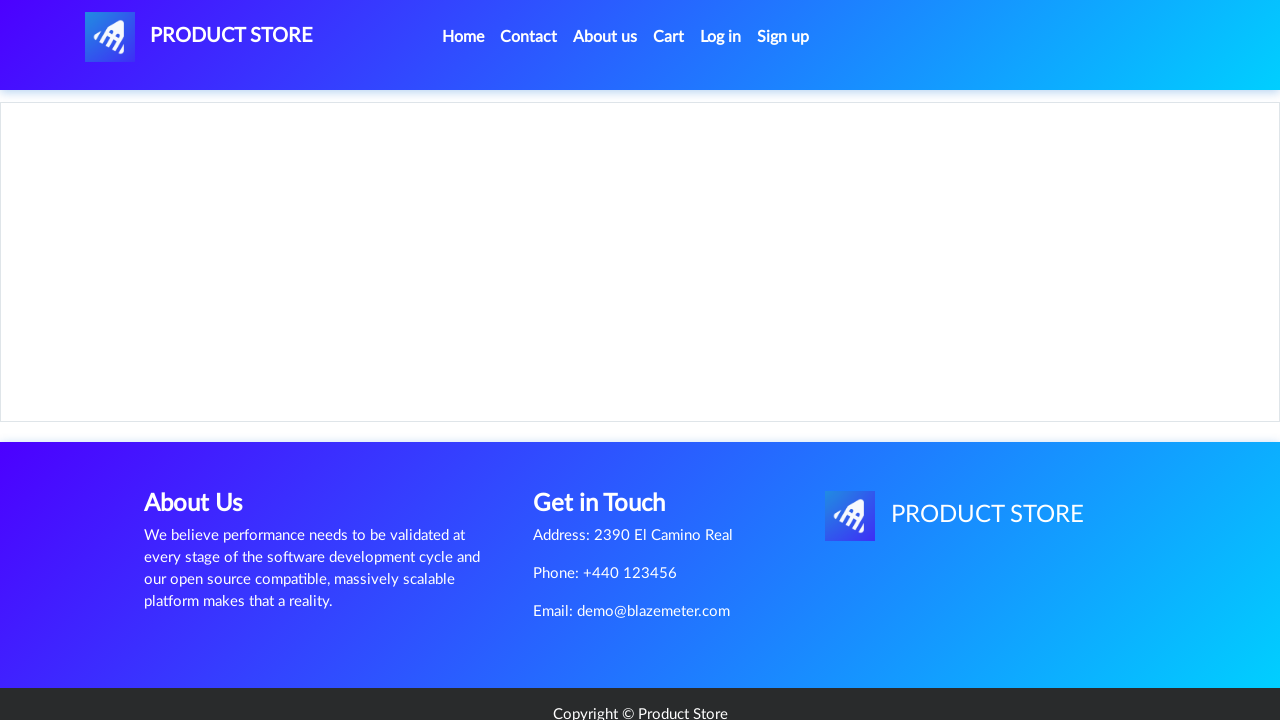

Waited for product page to load (networkidle)
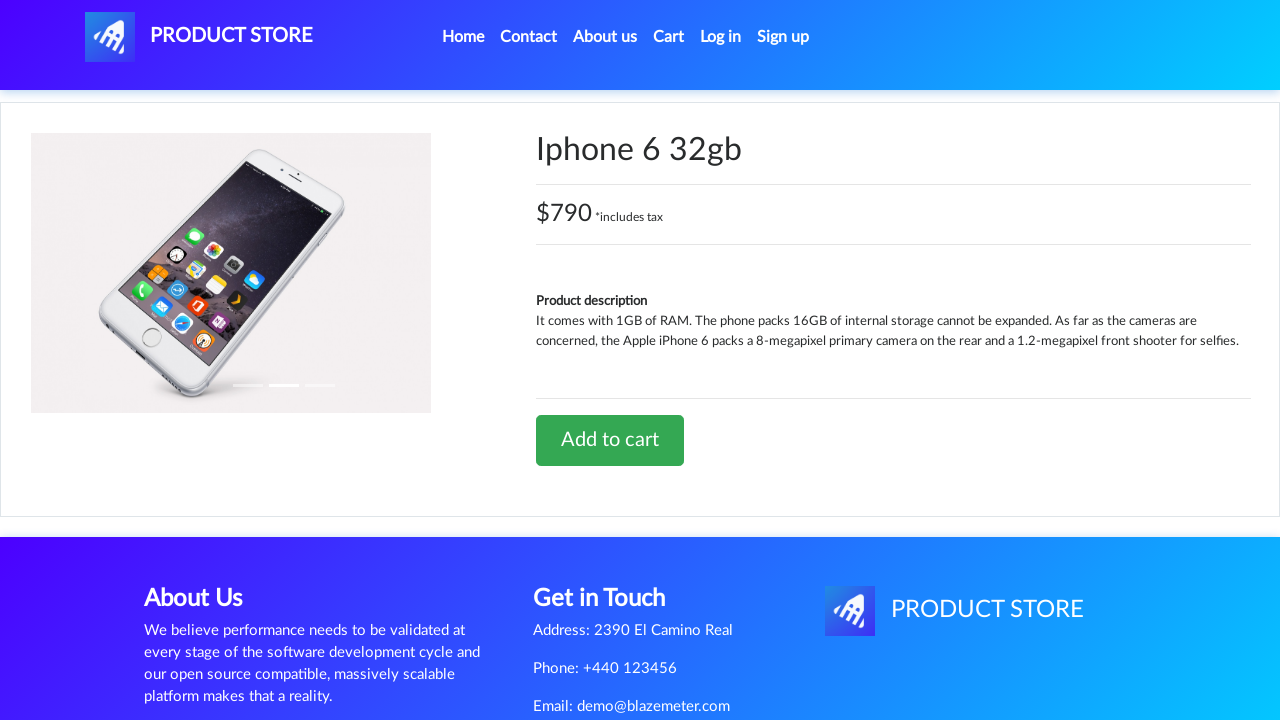

Clicked 'Add to cart' button for iPhone 6 32gb at (610, 440) on a:has-text('Add to cart')
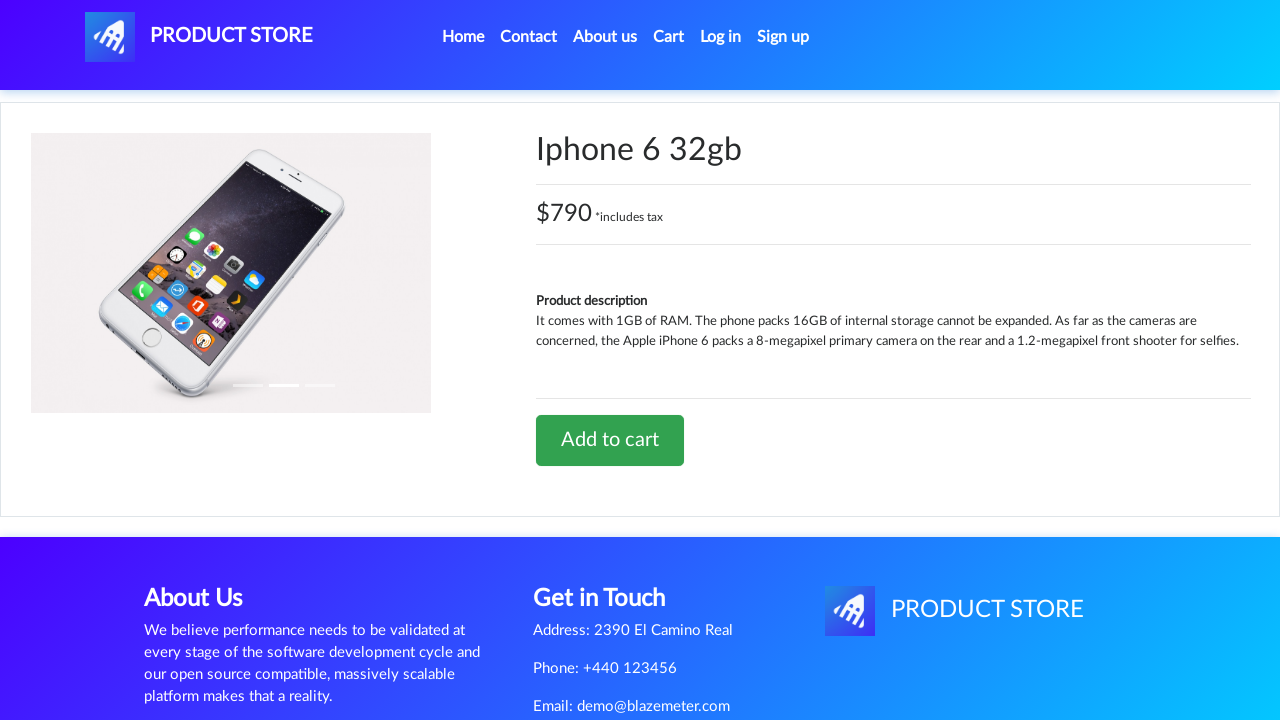

Waited 2 seconds for add to cart action
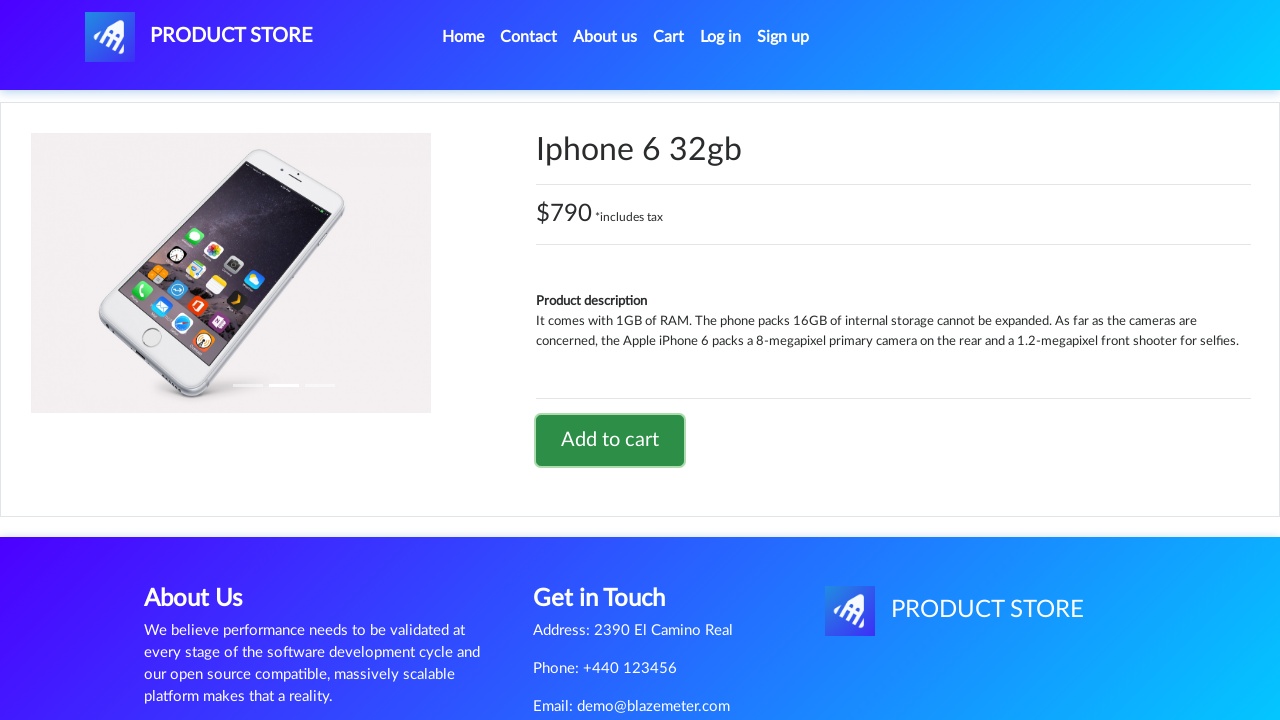

Set up dialog handler to accept alerts
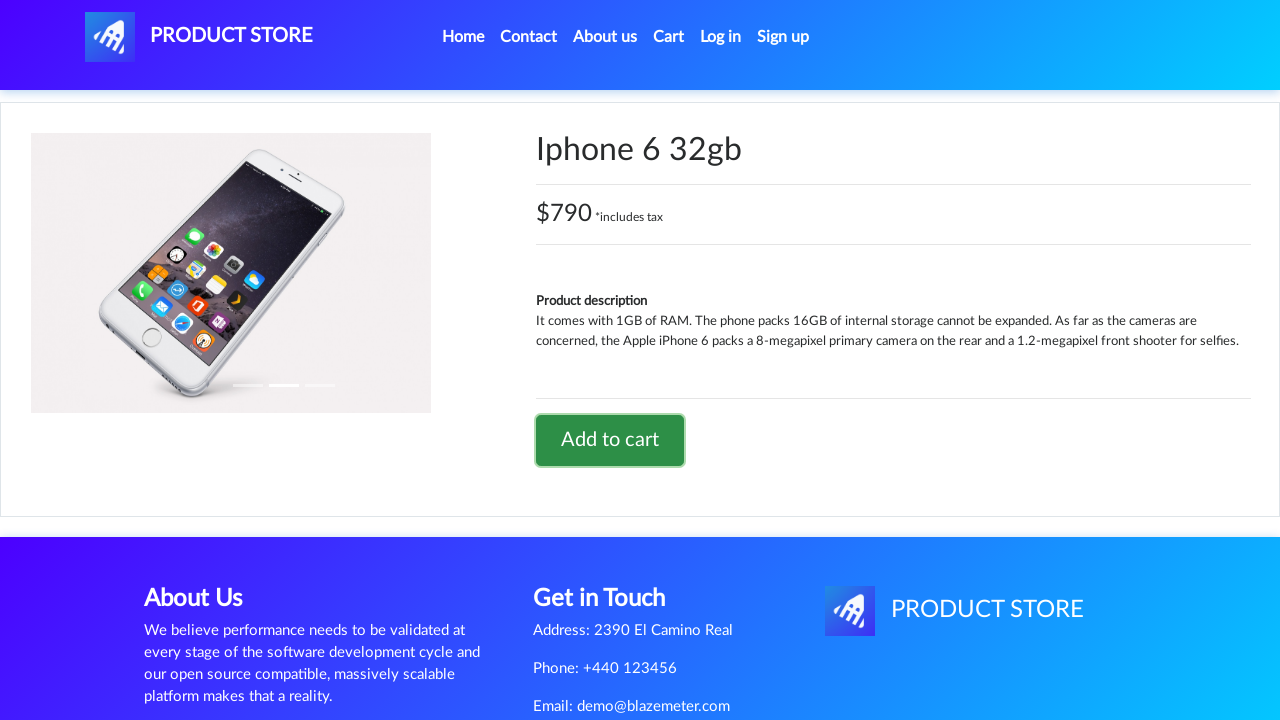

Waited 1 second for alert handling
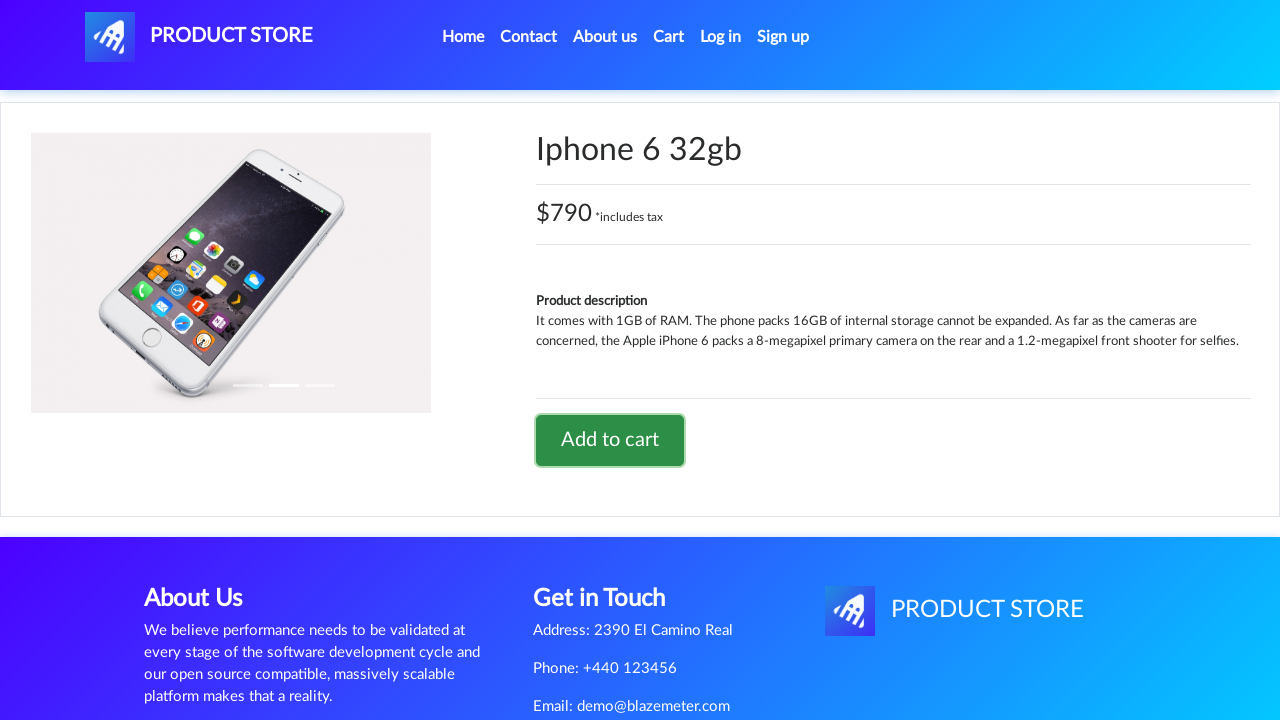

Clicked home link in navigation to return to home page at (463, 37) on li.nav-item.active a.nav-link
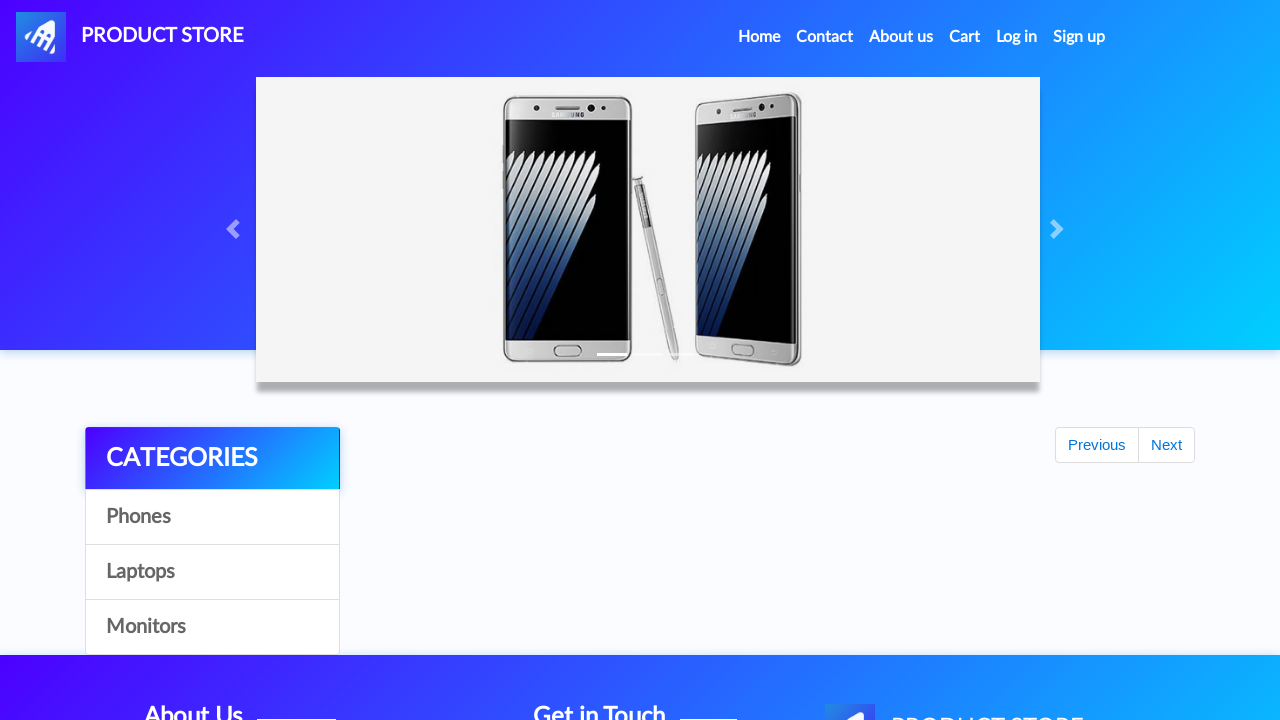

Waited for home page to load (networkidle)
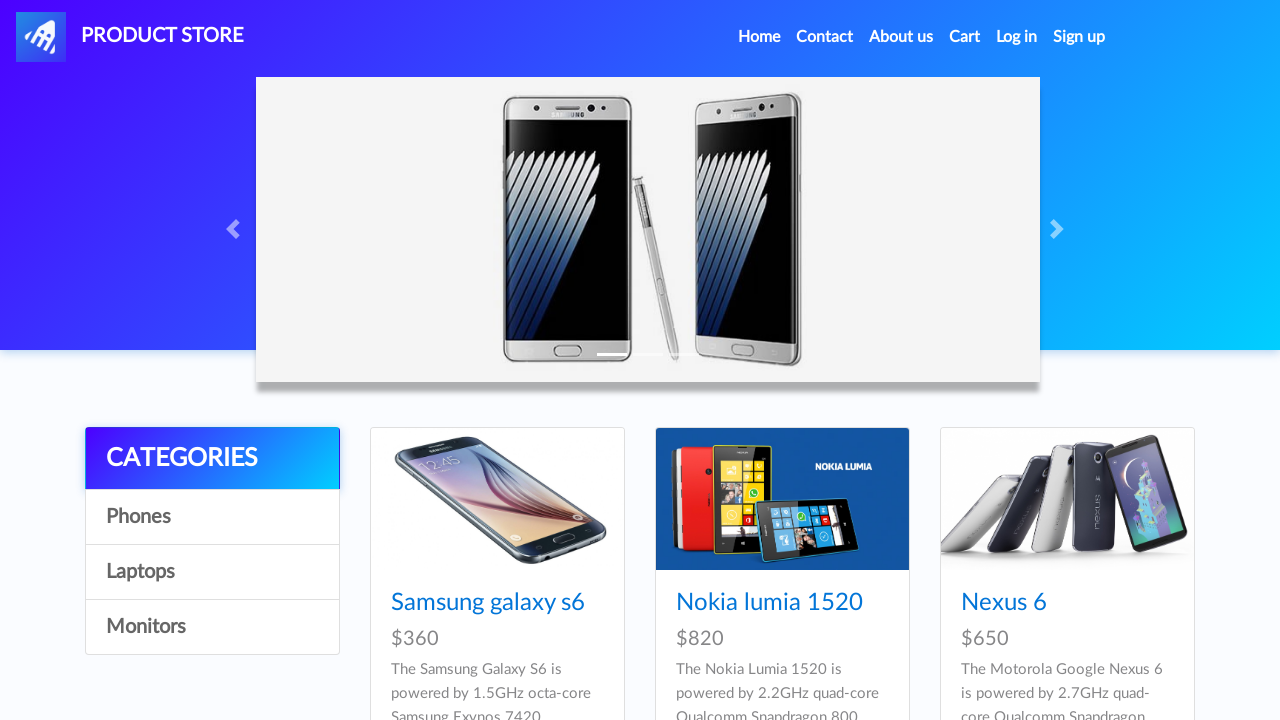

Clicked on Nexus 6 product link at (1004, 603) on a:has-text('Nexus 6')
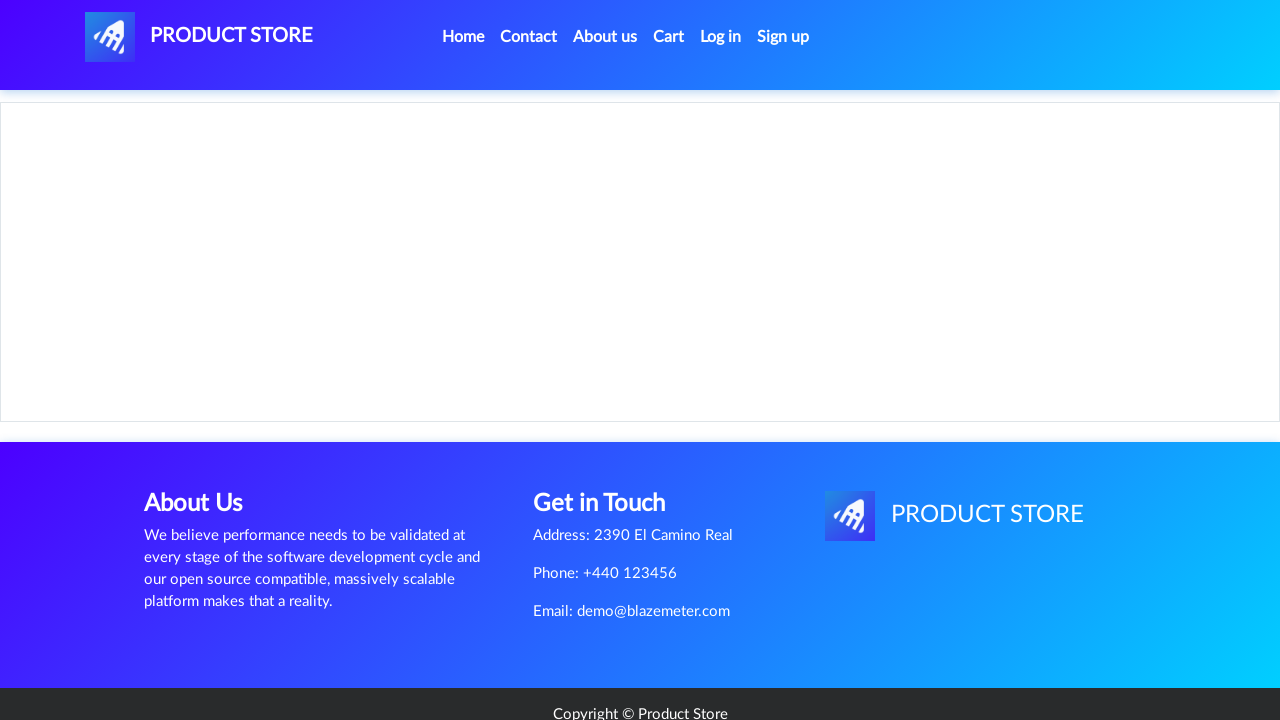

Waited for Nexus 6 product page to load (networkidle)
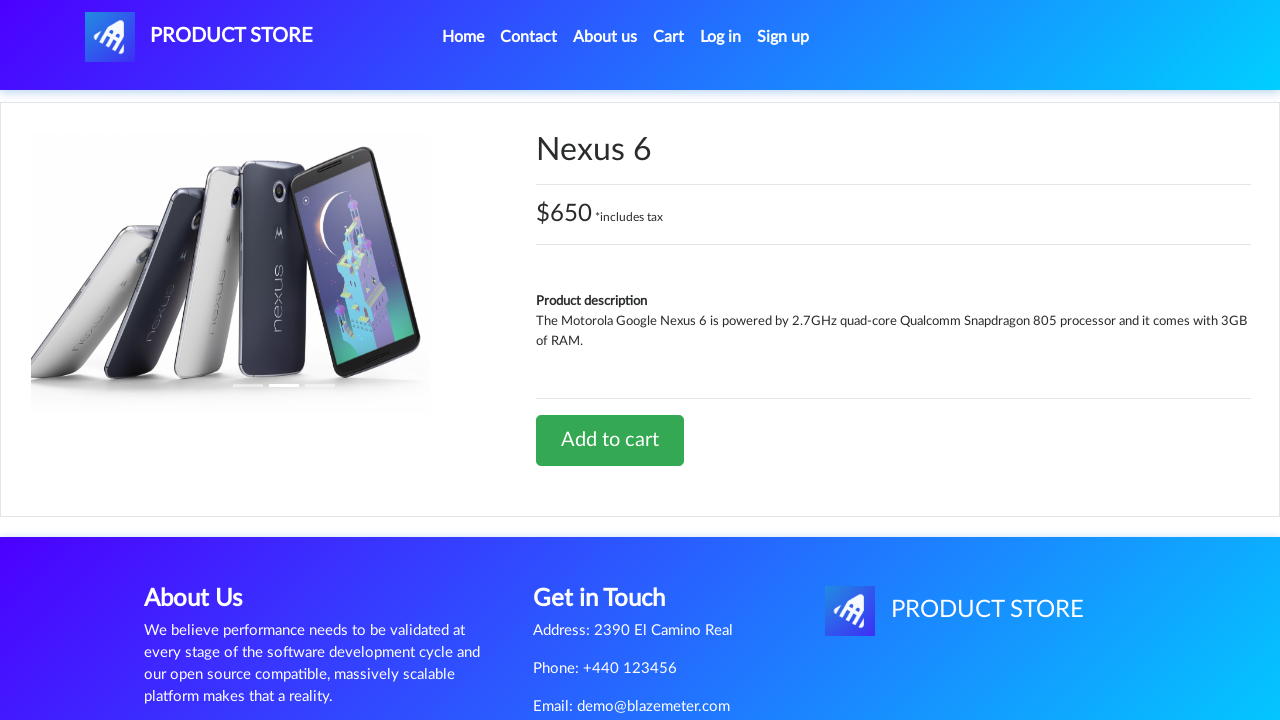

Clicked 'Add to cart' button for Nexus 6 at (610, 440) on a:has-text('Add to cart')
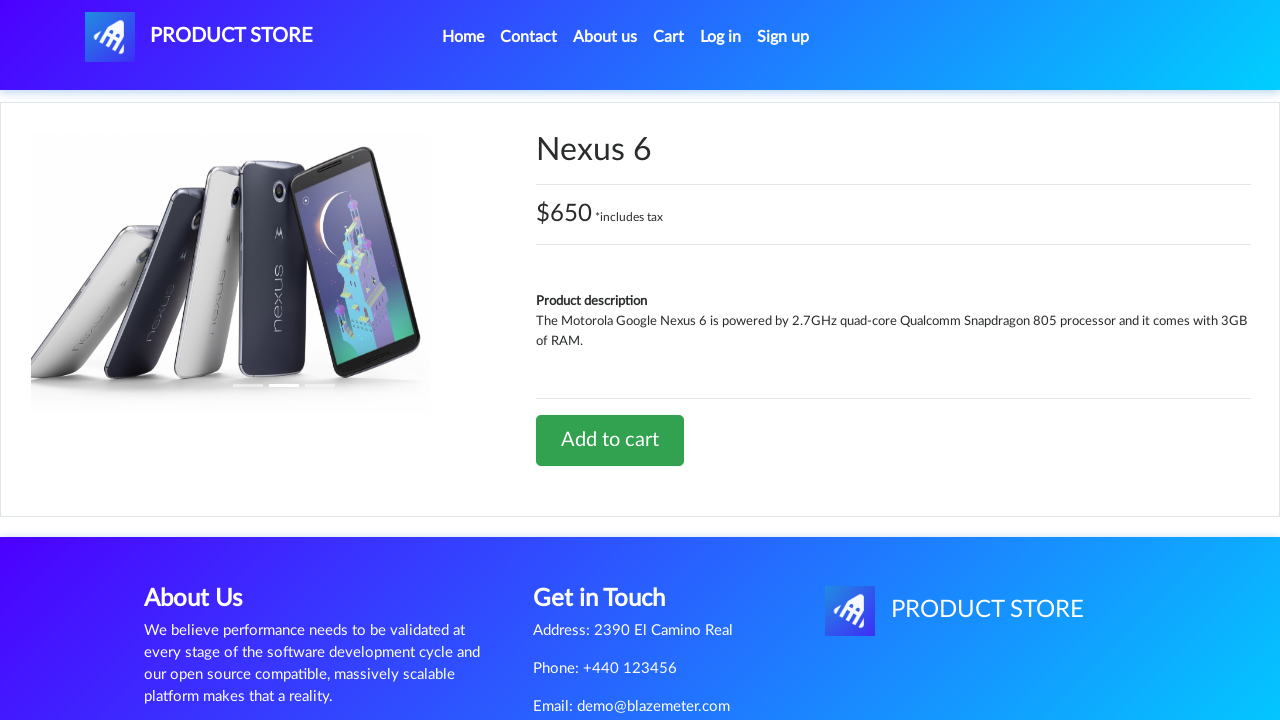

Waited 2 seconds for add to cart action
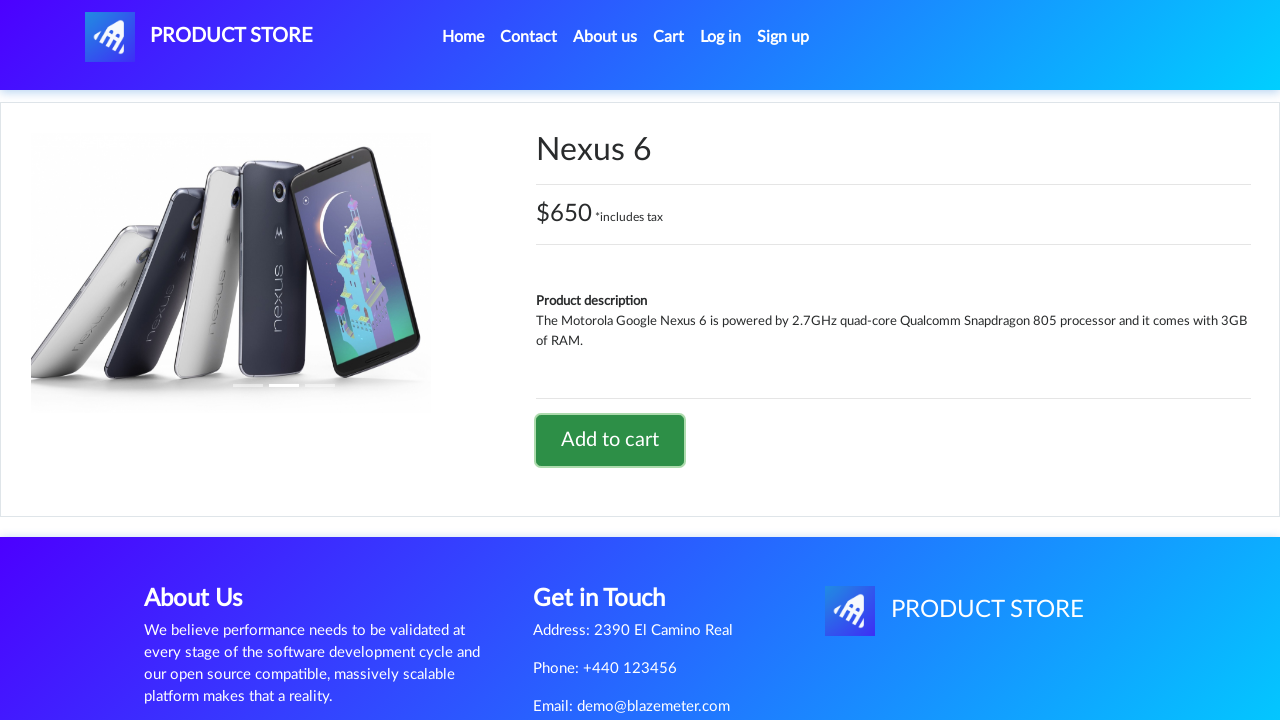

Clicked home link in navigation to return to home page at (463, 37) on li.nav-item.active a.nav-link
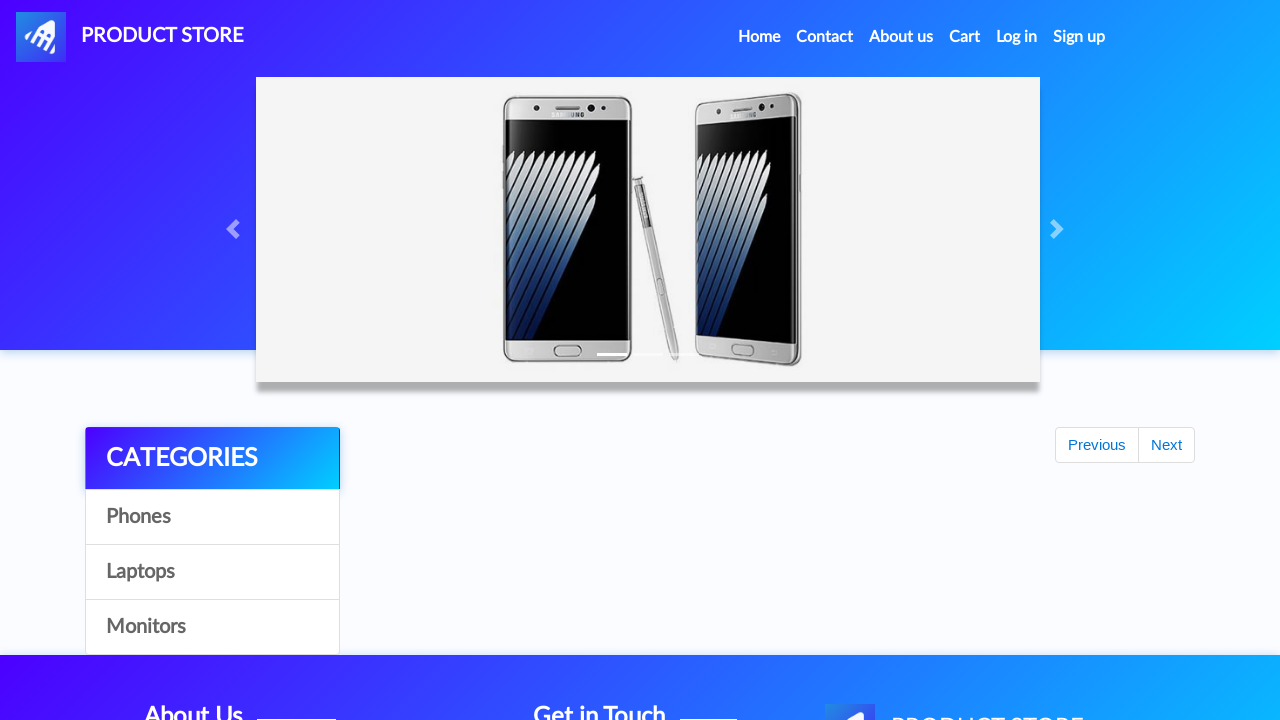

Waited for home page to load (networkidle)
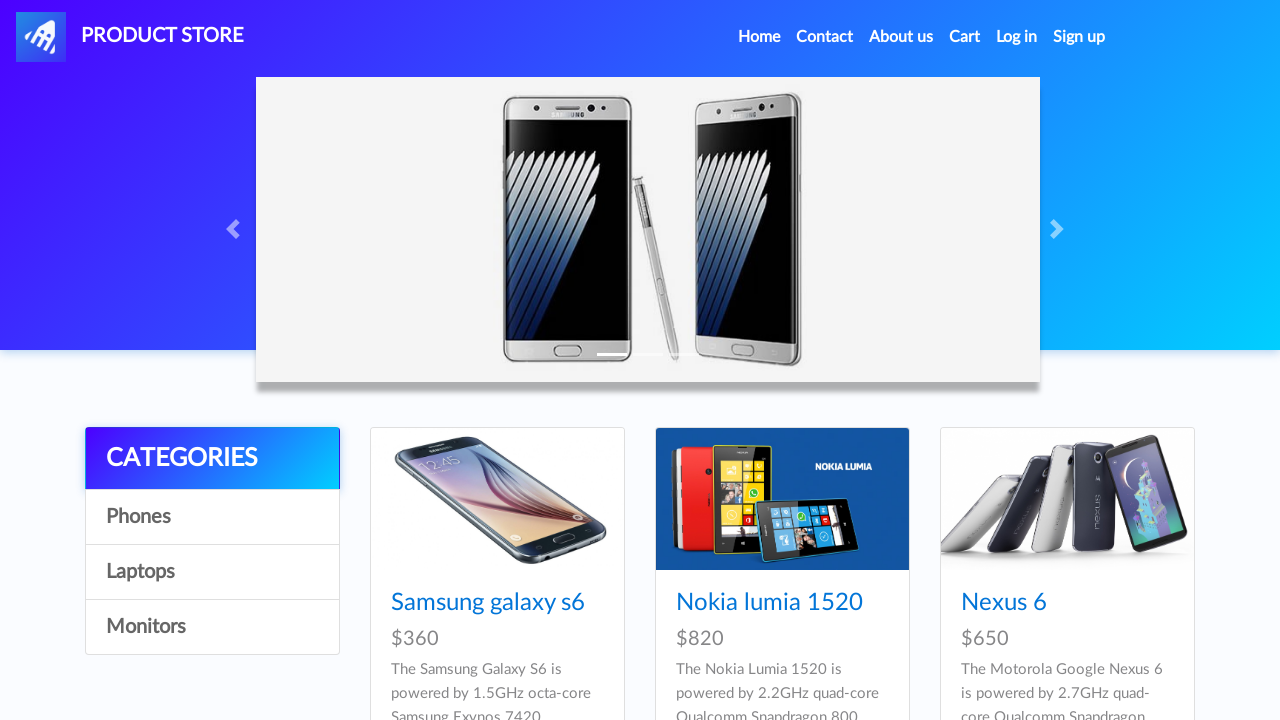

Clicked on Nokia Lumia 1520 product link at (769, 603) on a:has-text('Nokia lumia 1520')
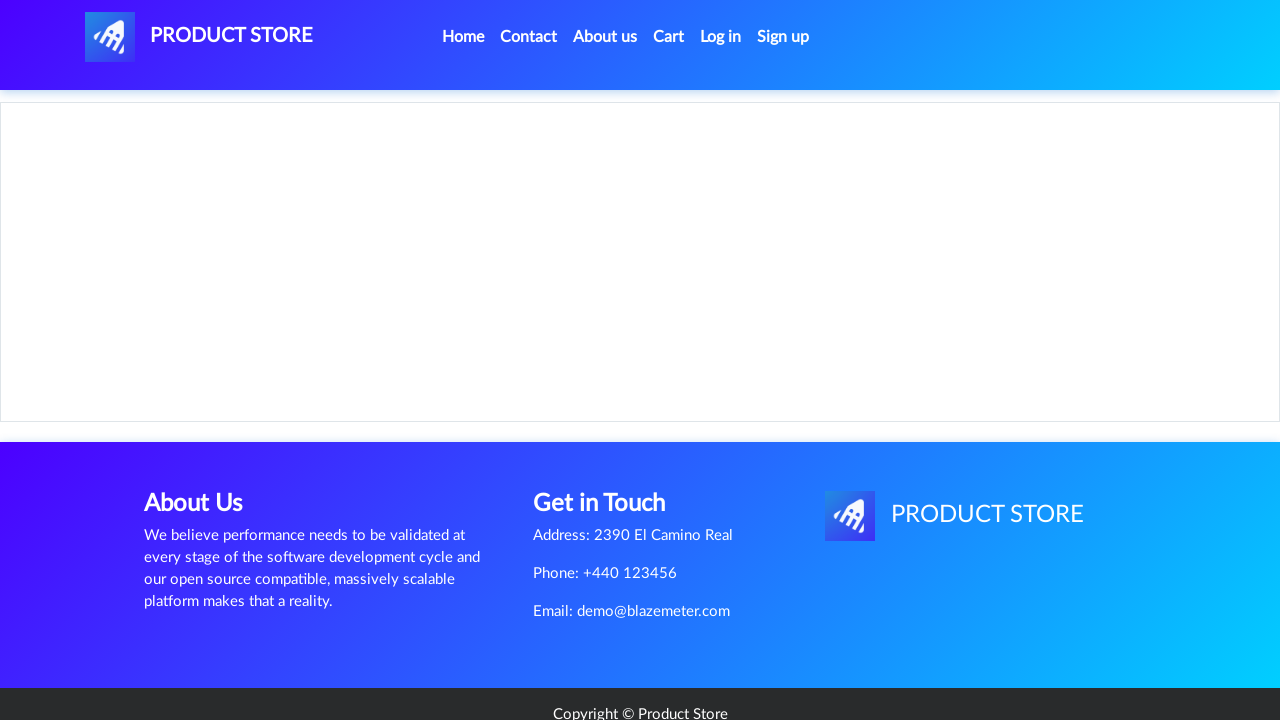

Waited for Nokia Lumia 1520 product page to load (networkidle)
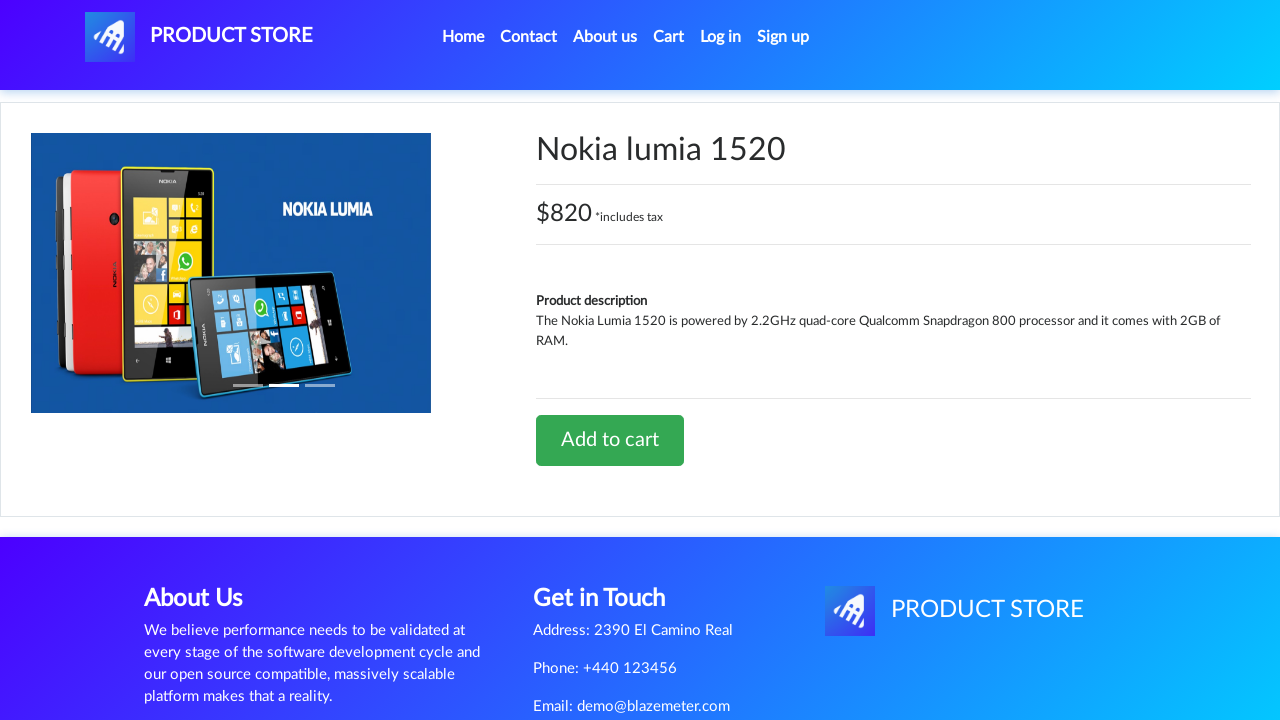

Clicked 'Add to cart' button for Nokia Lumia 1520 at (610, 440) on a:has-text('Add to cart')
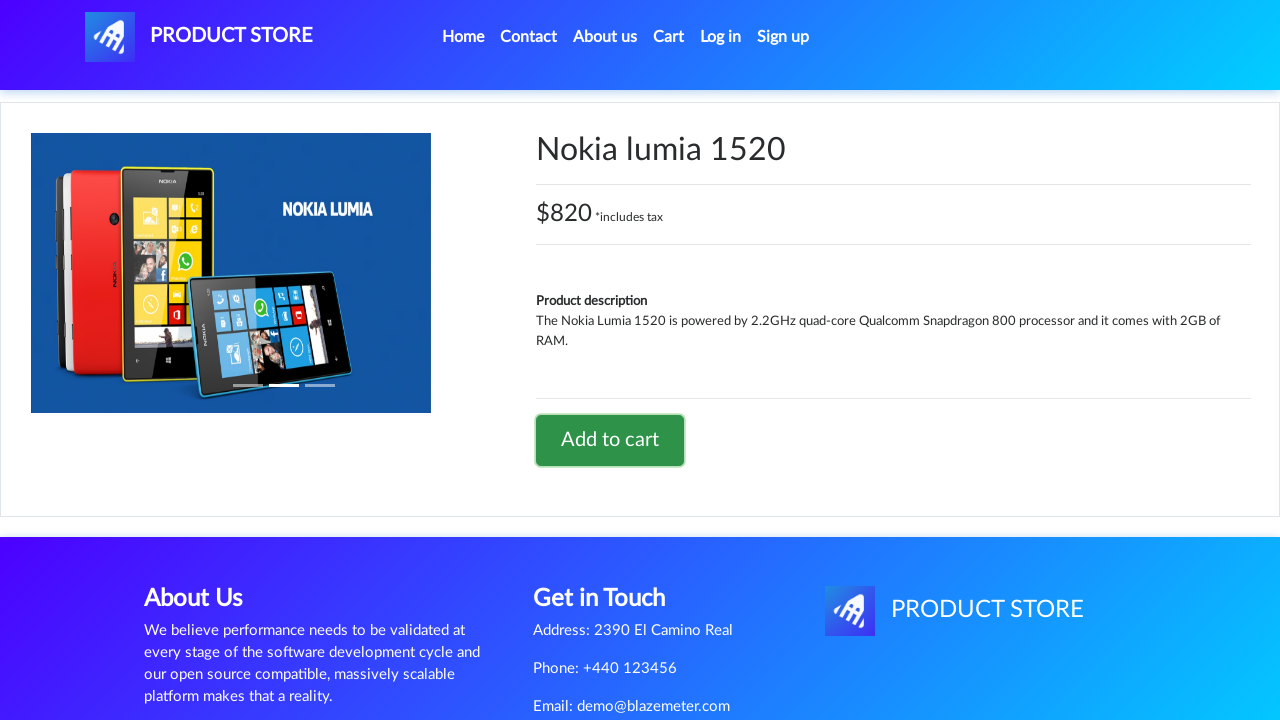

Waited 2 seconds for add to cart action
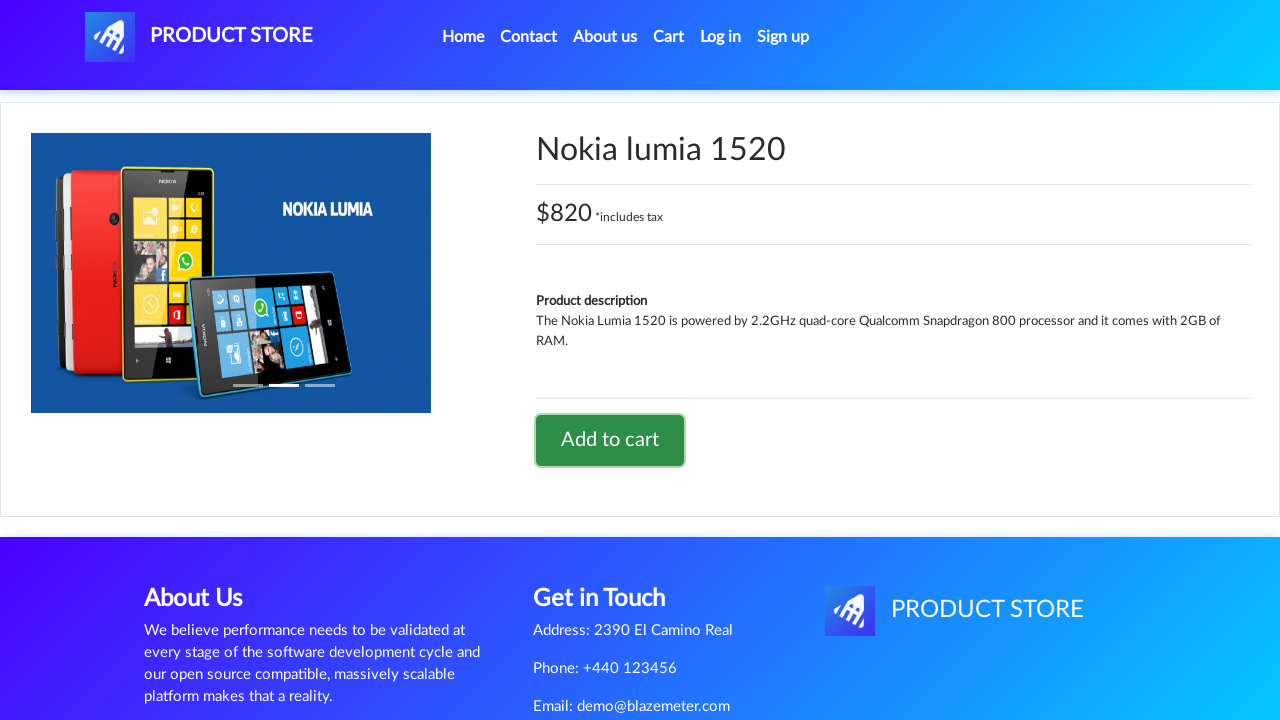

Clicked home link in navigation to return to home page at (463, 37) on li.nav-item.active a.nav-link
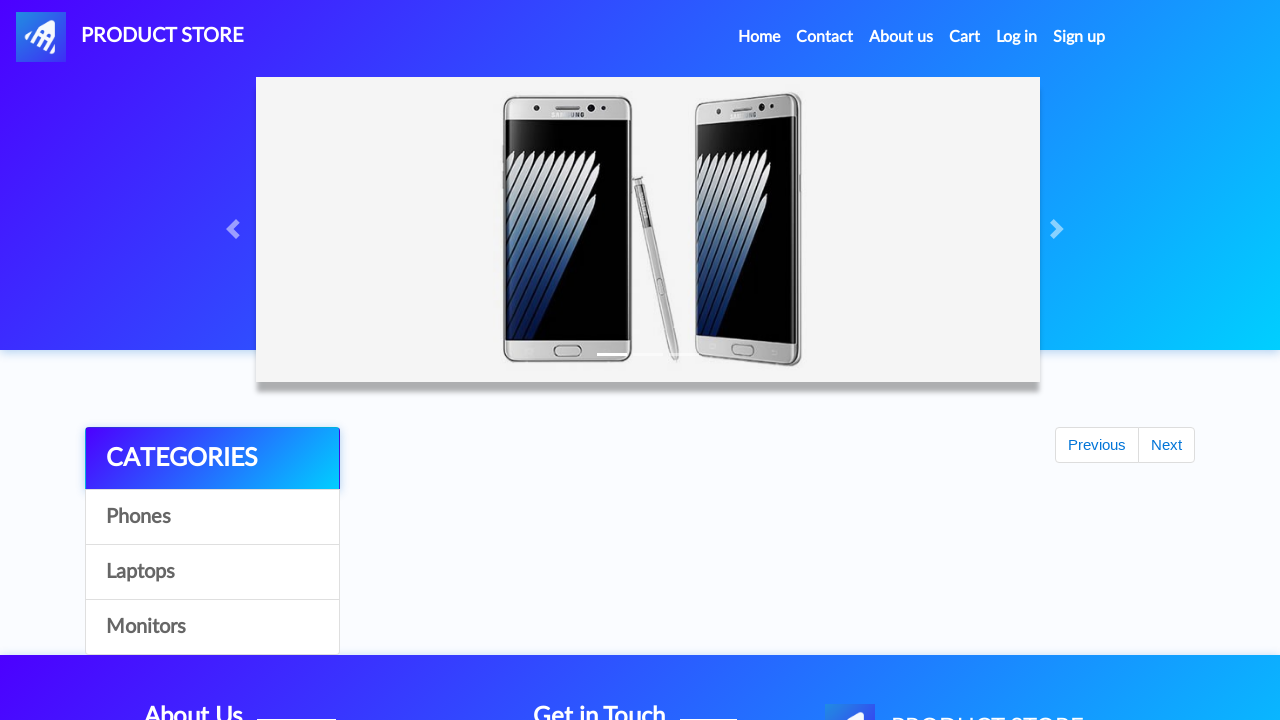

Waited for home page to load (networkidle)
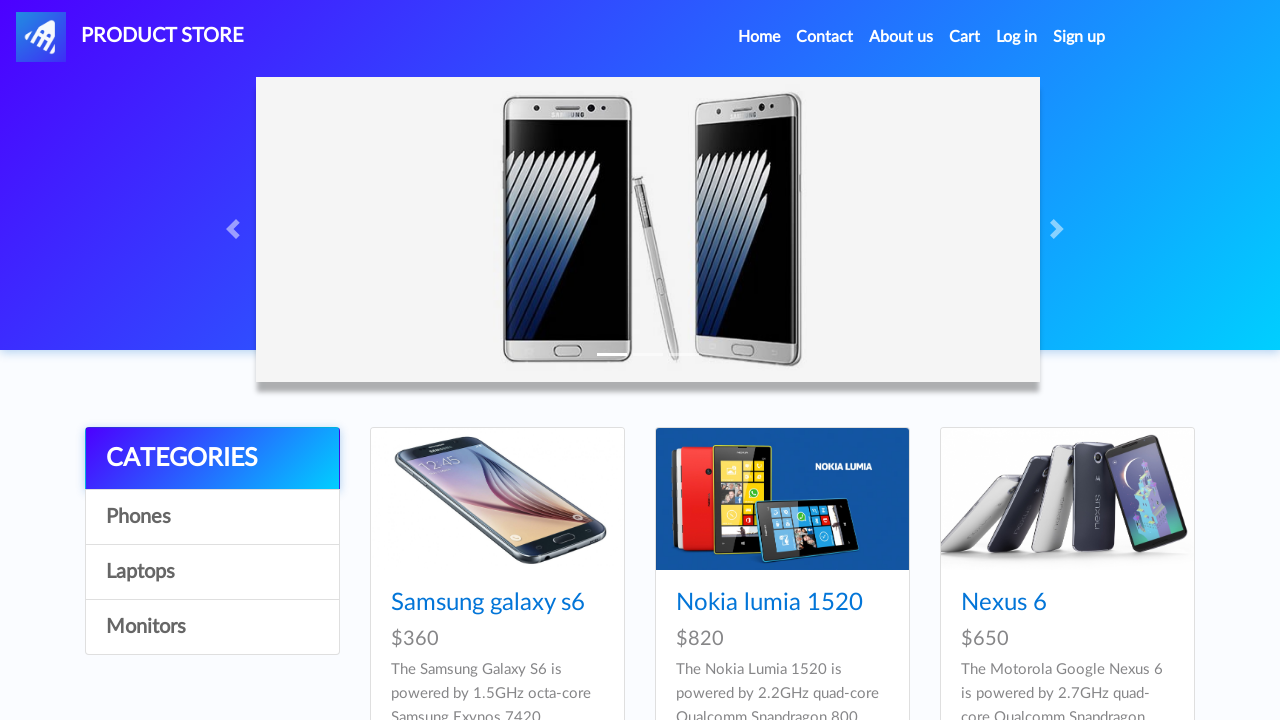

Clicked cart icon to navigate to shopping cart at (965, 37) on #cartur
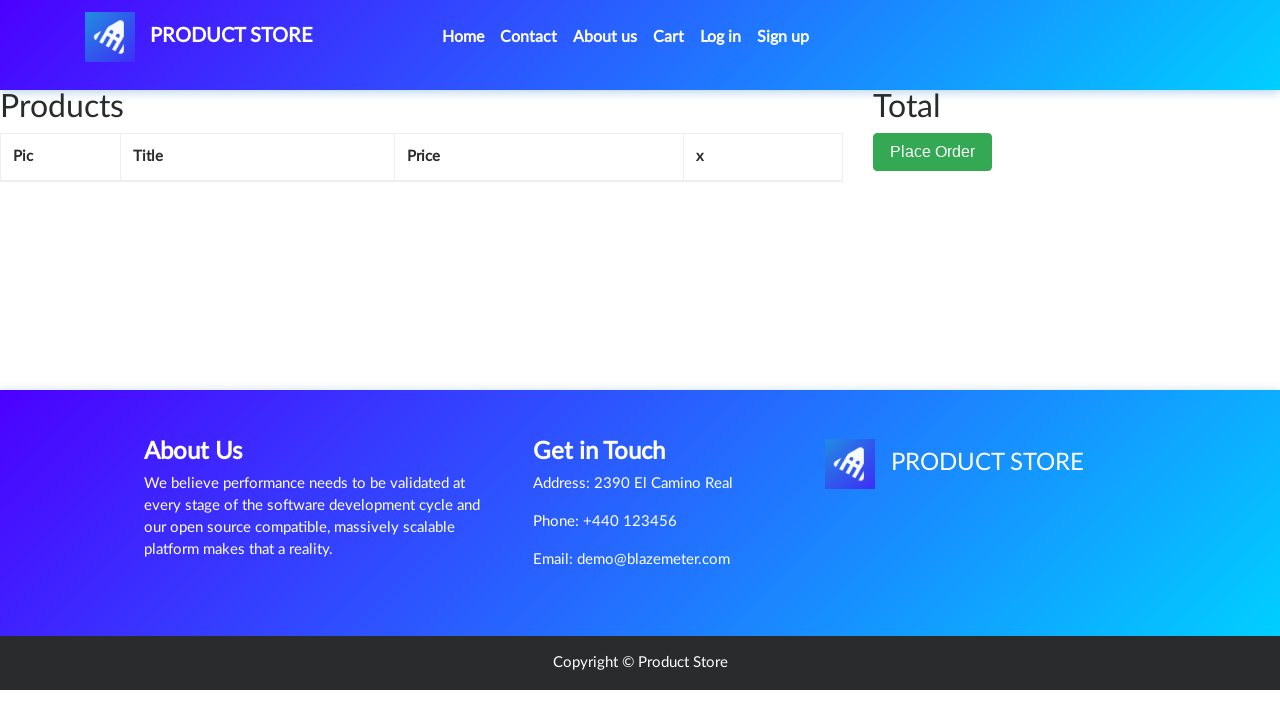

Waited for cart page to load (networkidle)
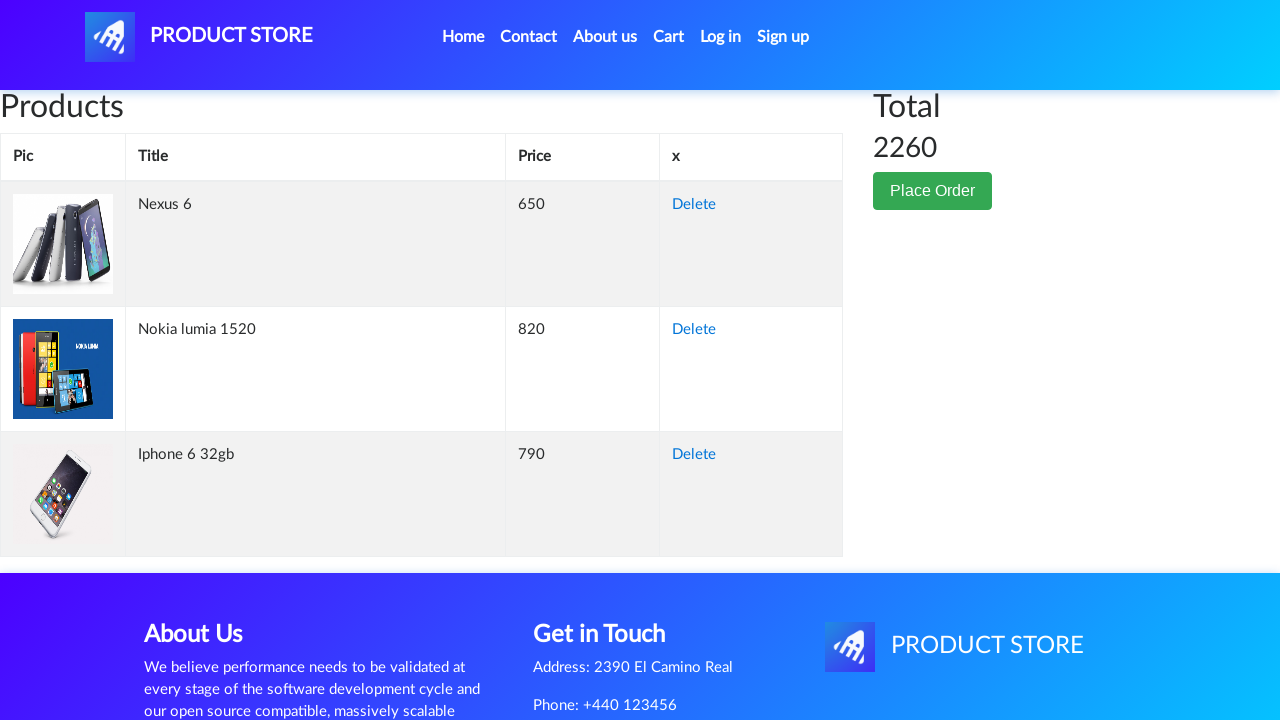

Waited 2 seconds for cart contents to display
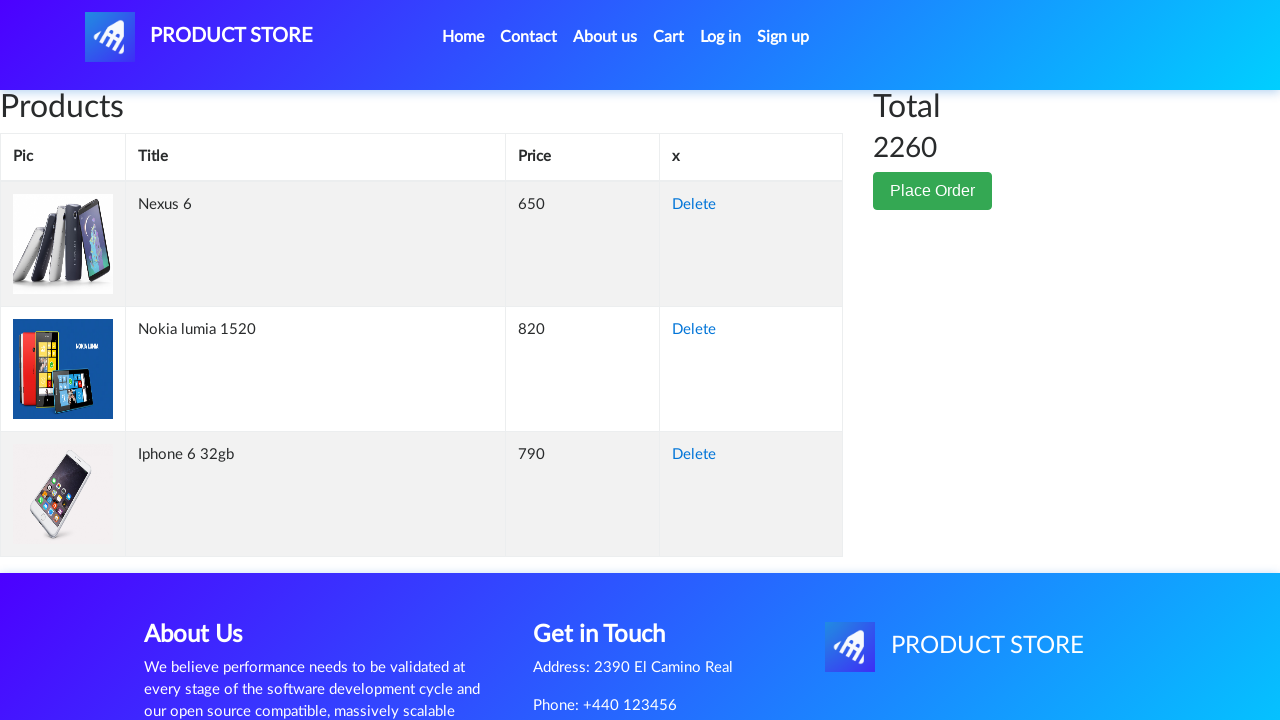

Clicked 'Delete' button to remove first item from cart at (694, 205) on (//a[text()='Delete'])[1]
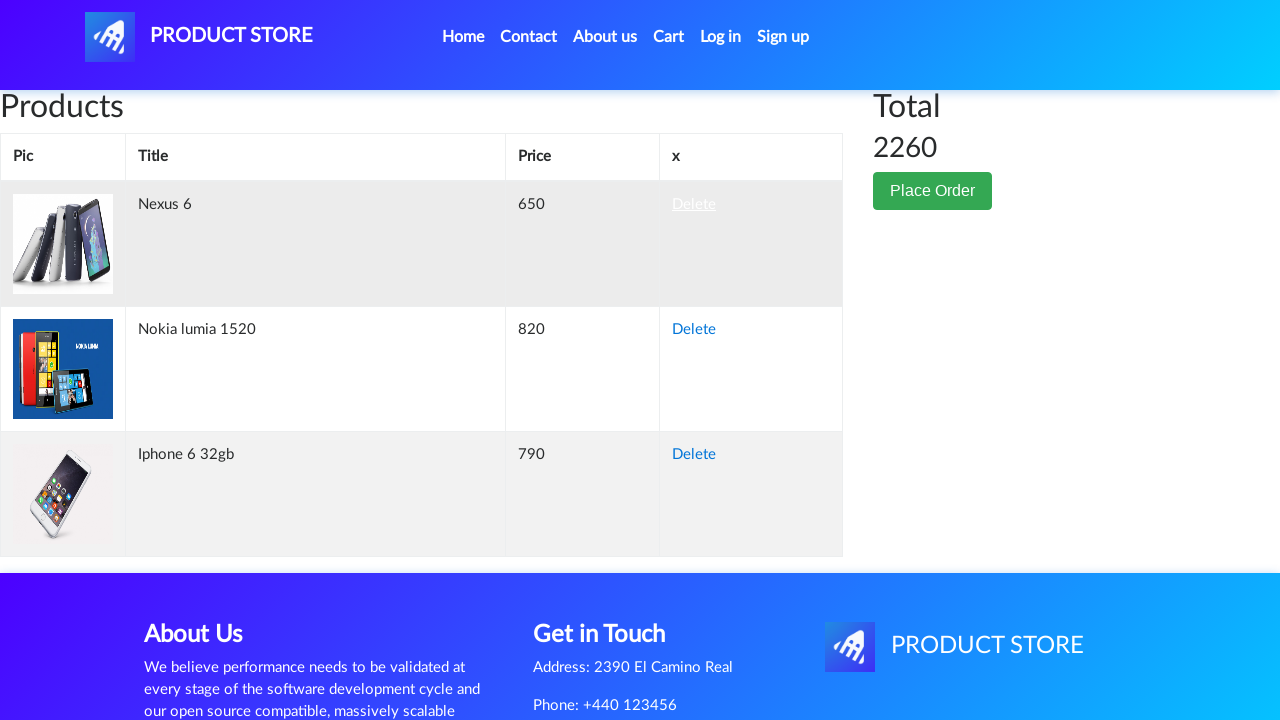

Waited 3 seconds for item deletion to complete
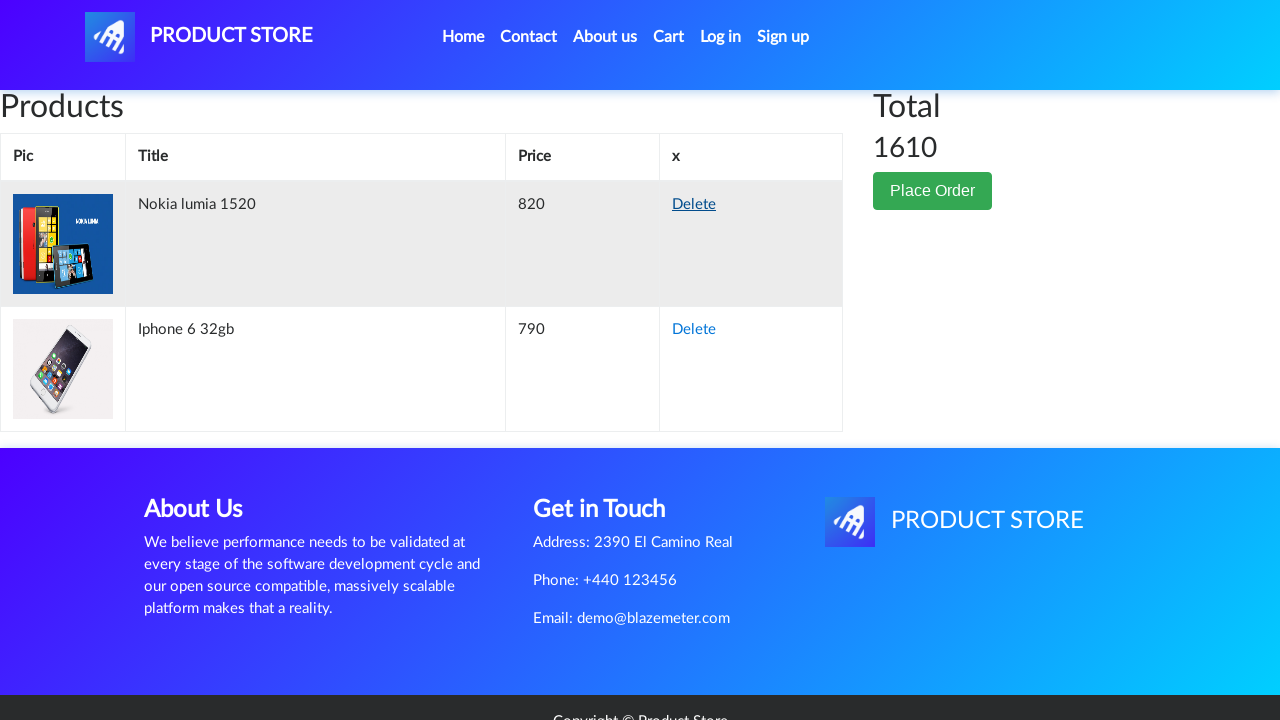

Clicked 'Place Order' button to proceed to checkout at (933, 191) on button.btn.btn-success
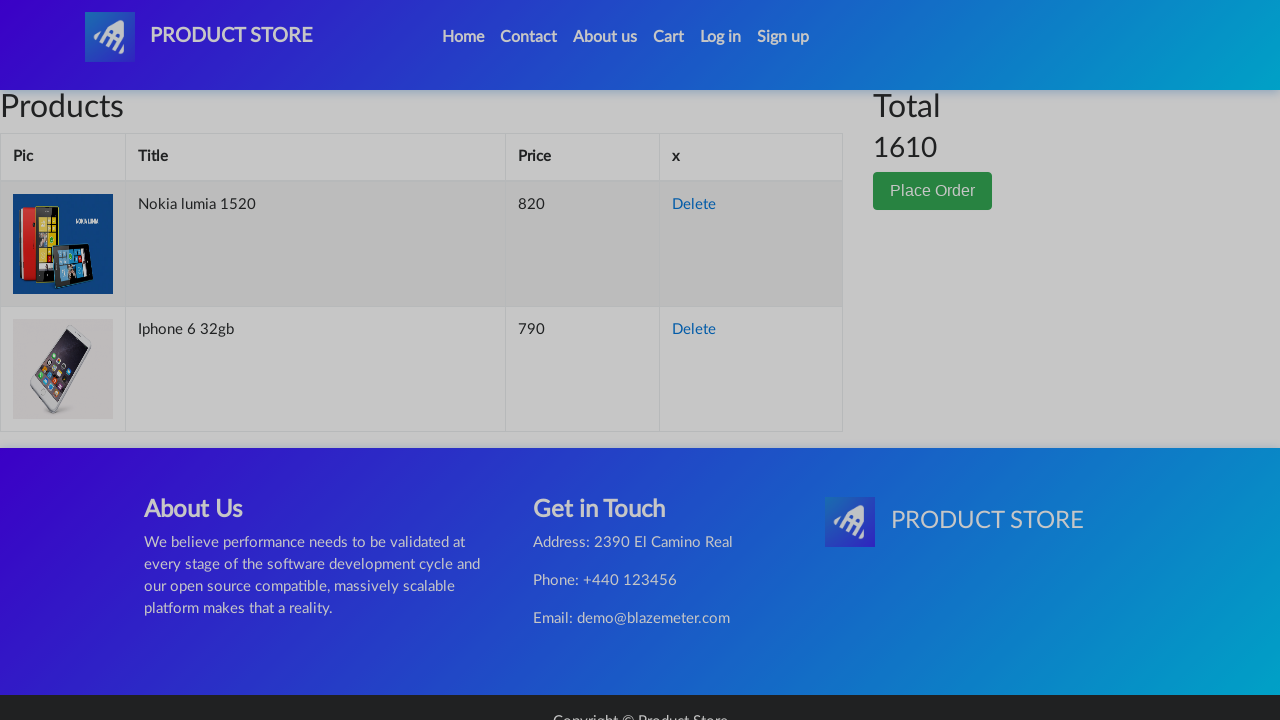

Waited 1 second for order form to appear
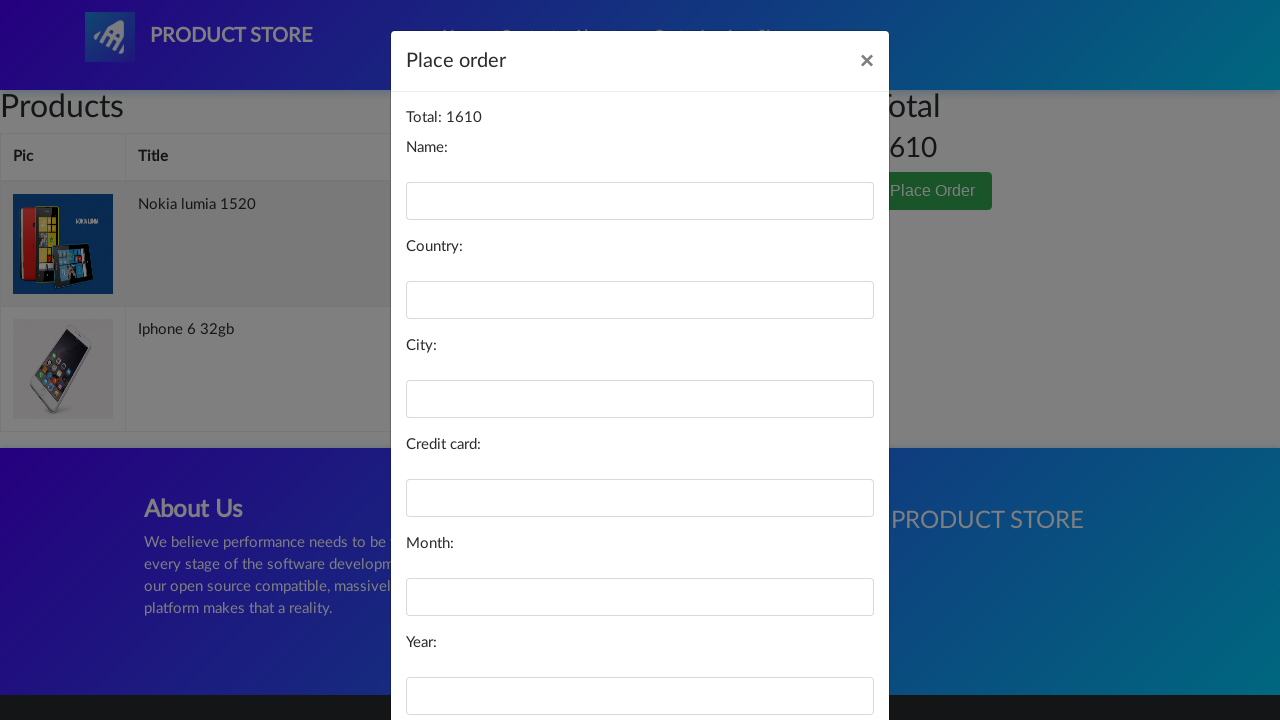

Filled order form name field with 'Marcus Thompson' on #name
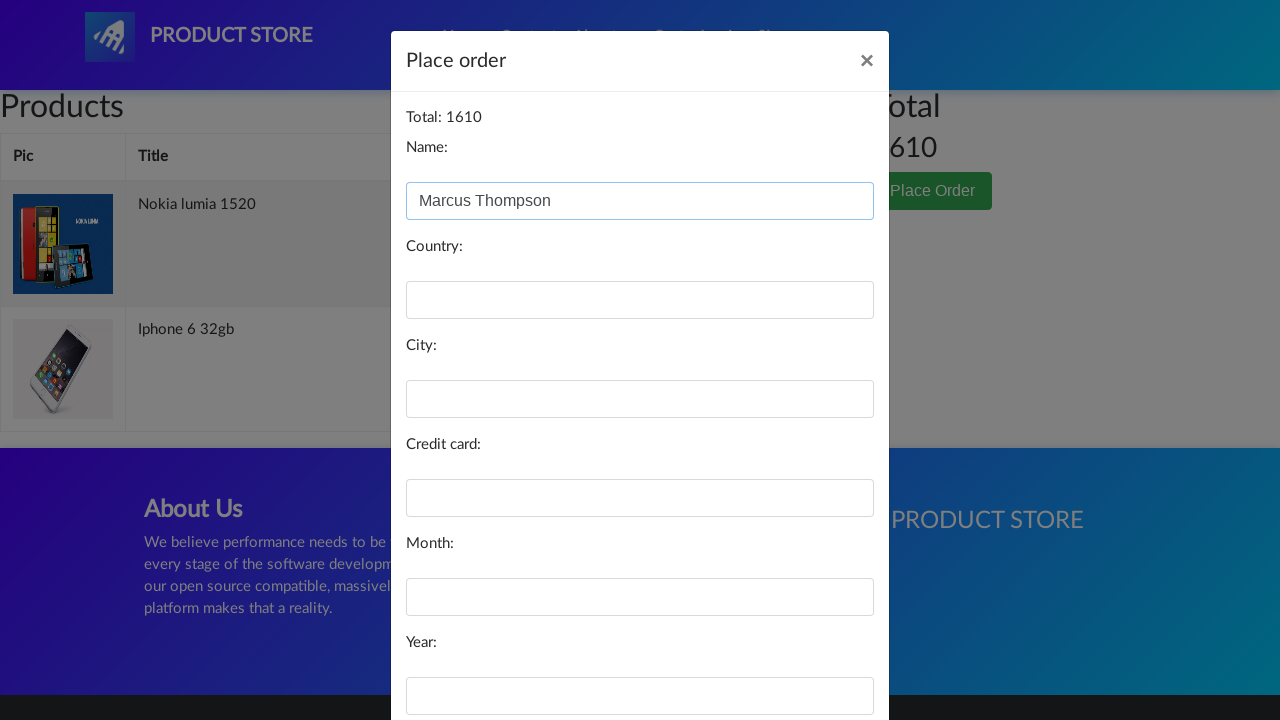

Filled order form country field with 'India' on #country
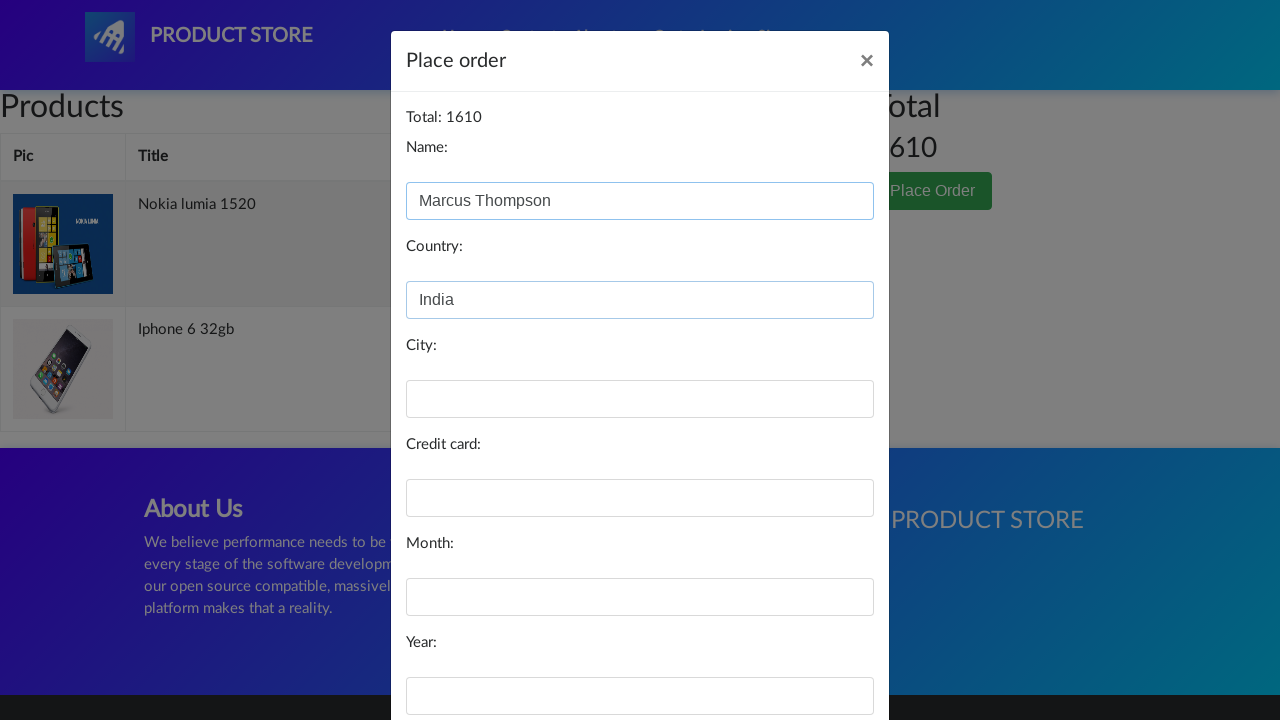

Filled order form city field with 'Tirunelveli' on #city
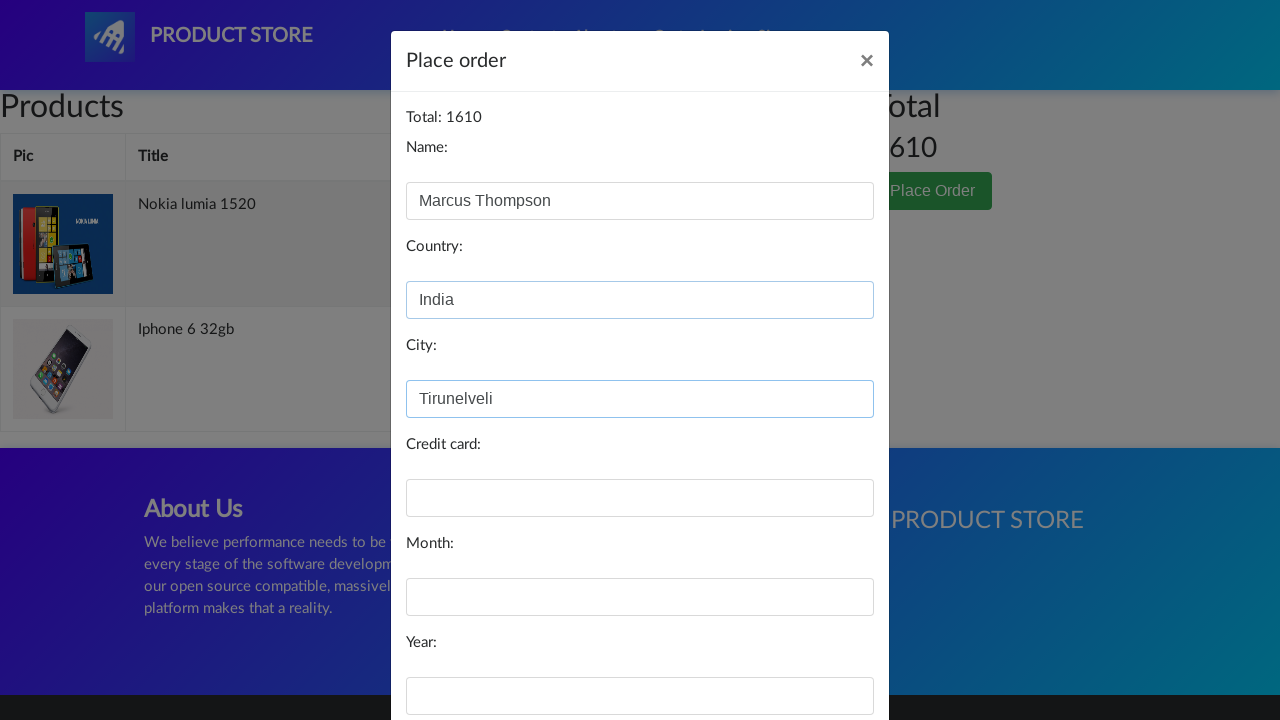

Filled order form card field with credit card number on #card
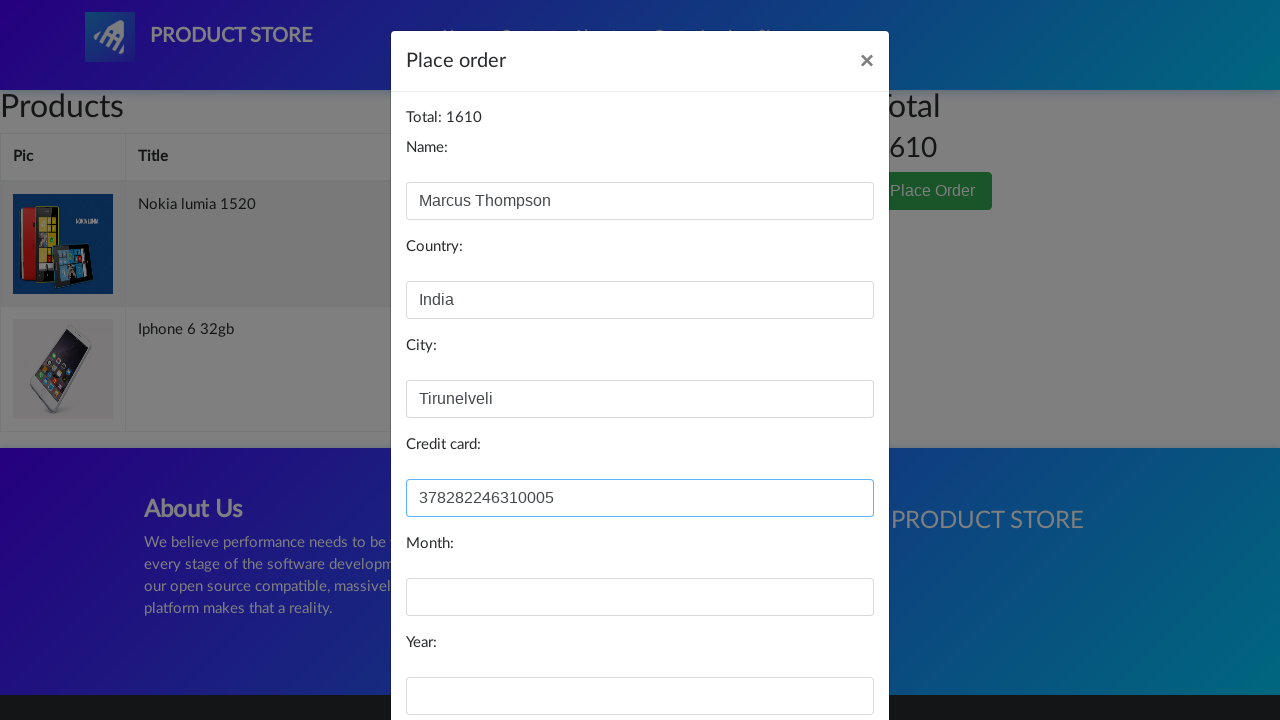

Filled order form month field with 'July' on #month
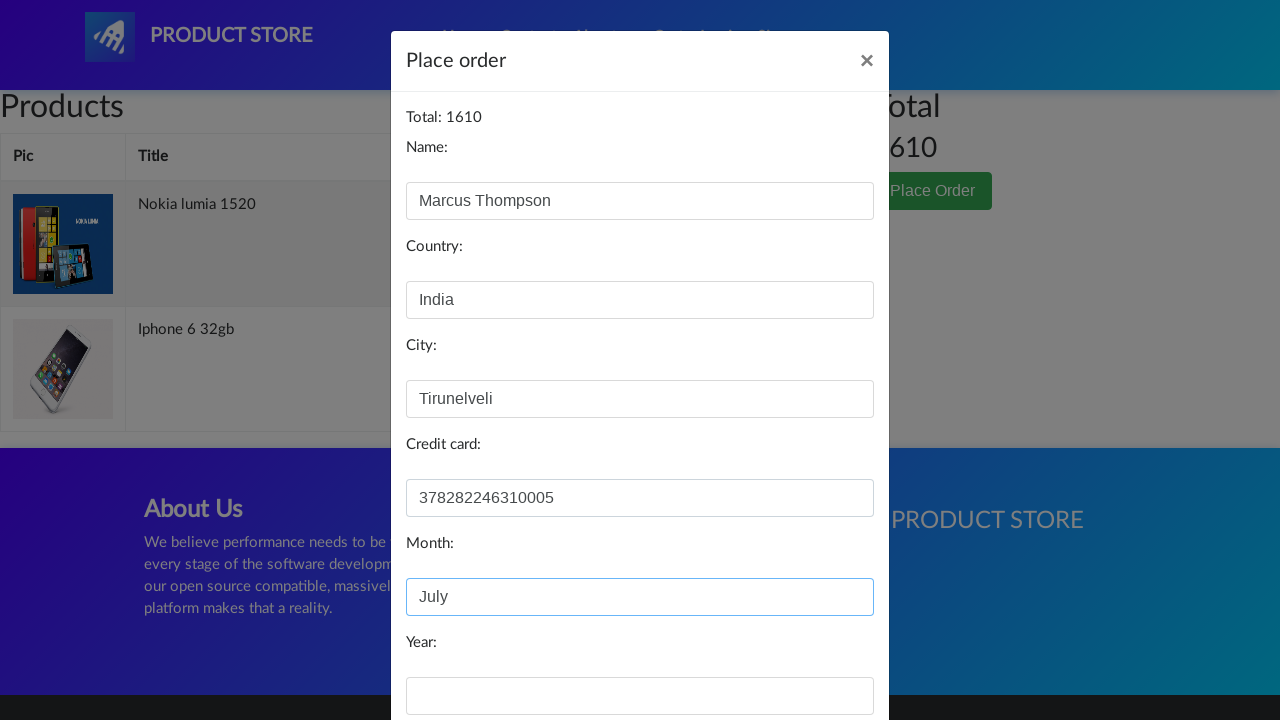

Filled order form year field with '2024' on #year
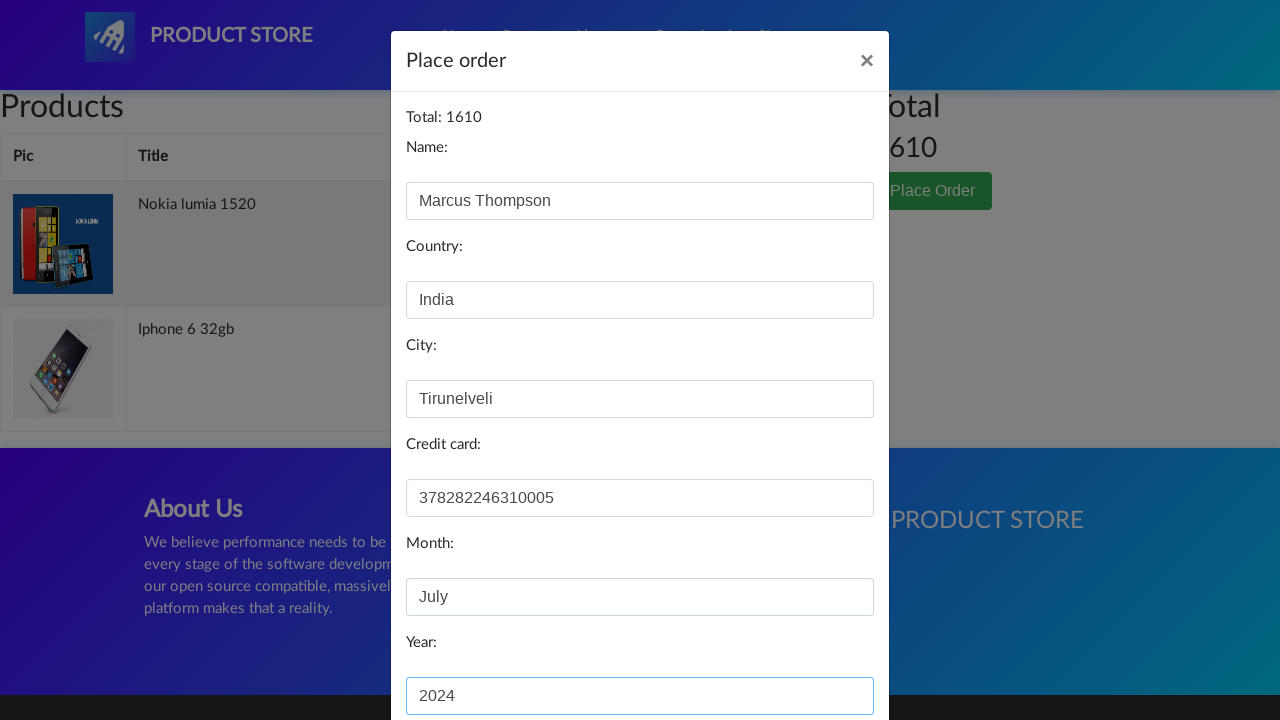

Clicked 'Purchase' button to complete the order at (823, 655) on button[onclick='purchaseOrder()']
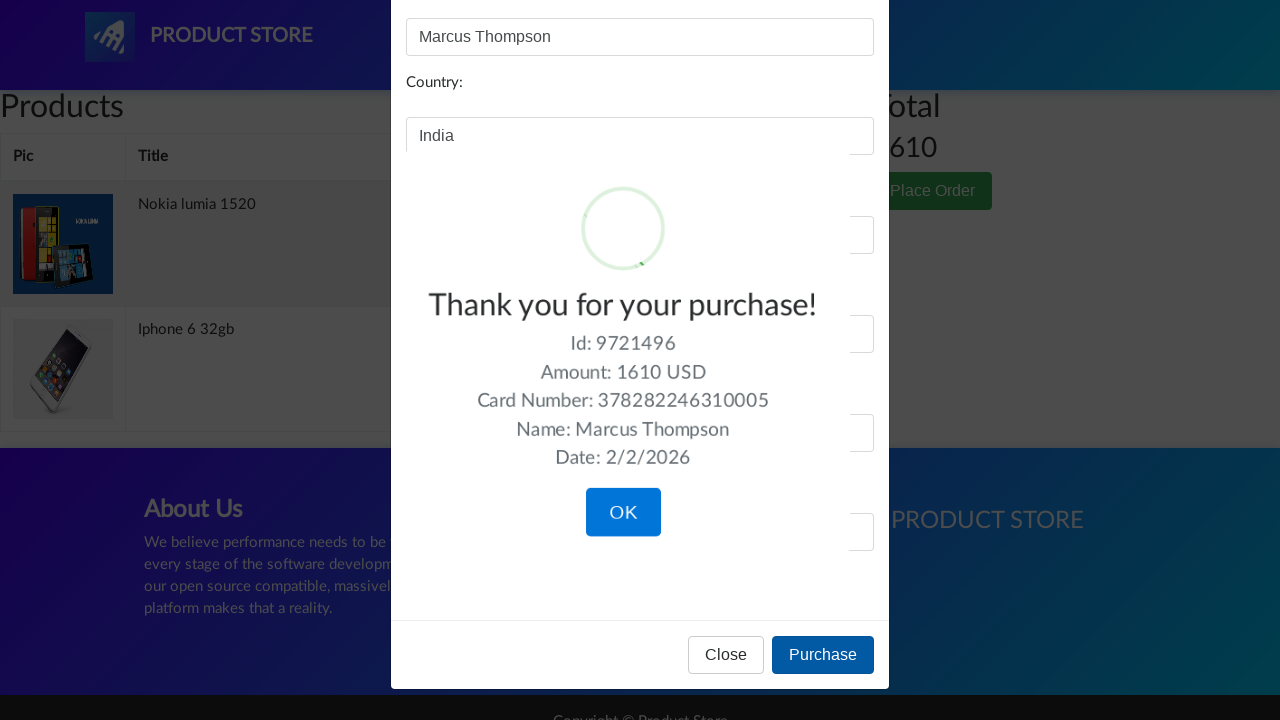

Waited 2 seconds for purchase confirmation
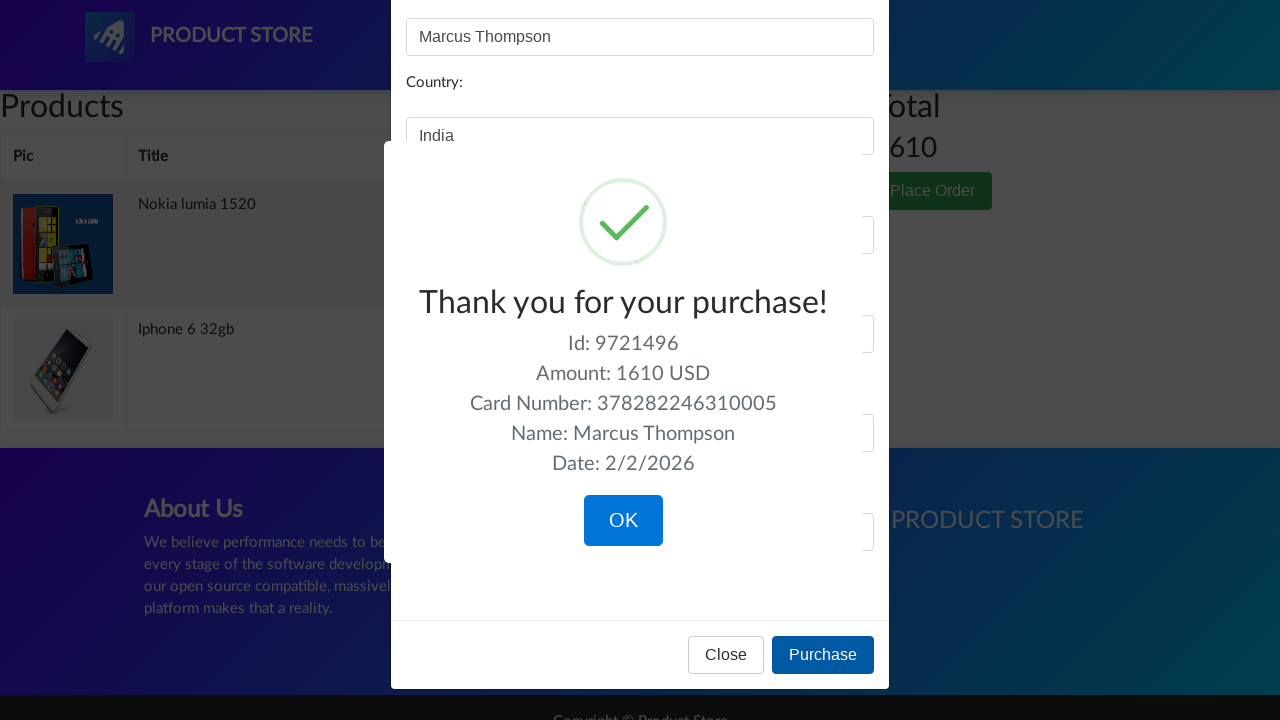

Waited for purchase confirmation modal to appear
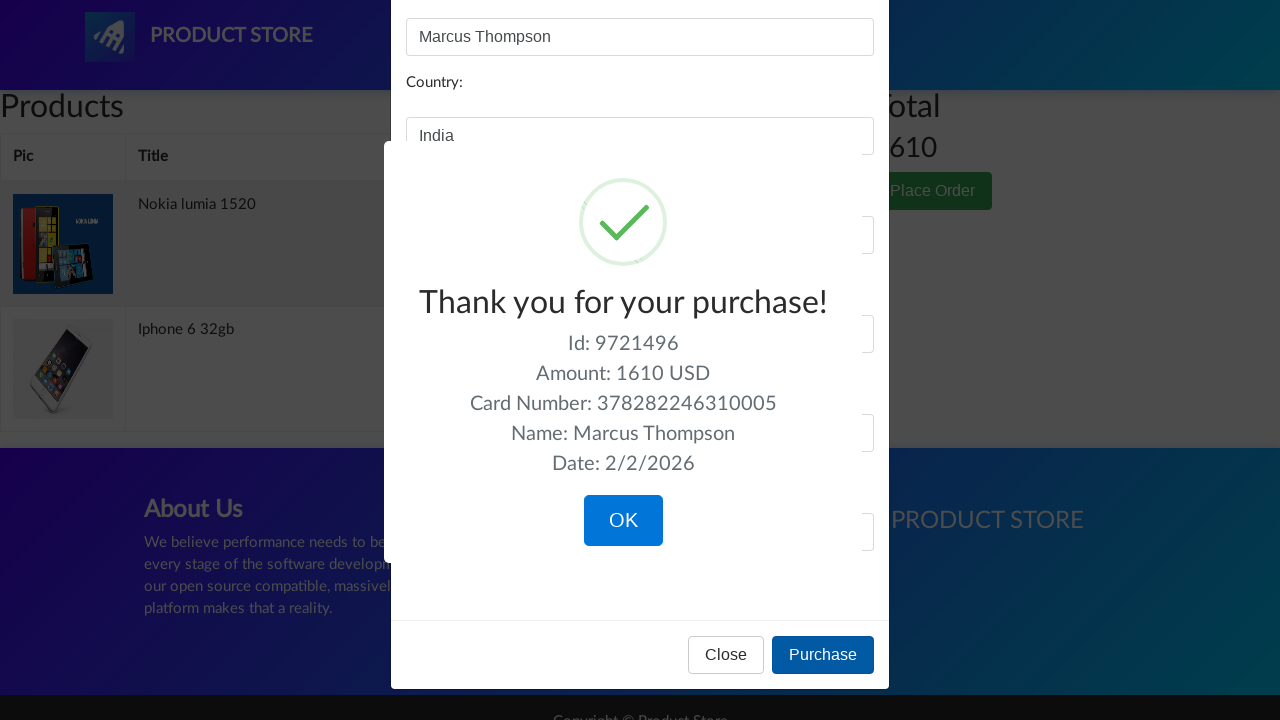

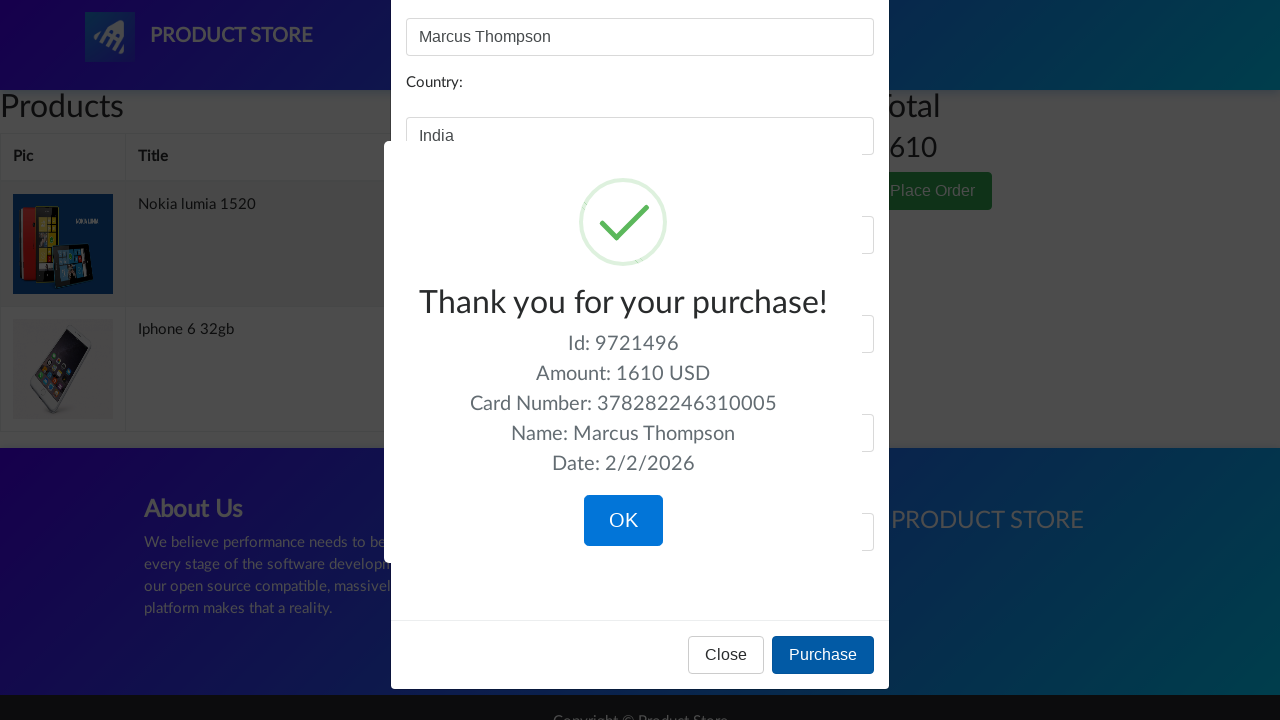